Tests Bootstrap dropdown functionality by clicking a dropdown button and interacting with dropdown menu items

Starting URL: https://getbootstrap.com/docs/4.0/components/dropdowns/

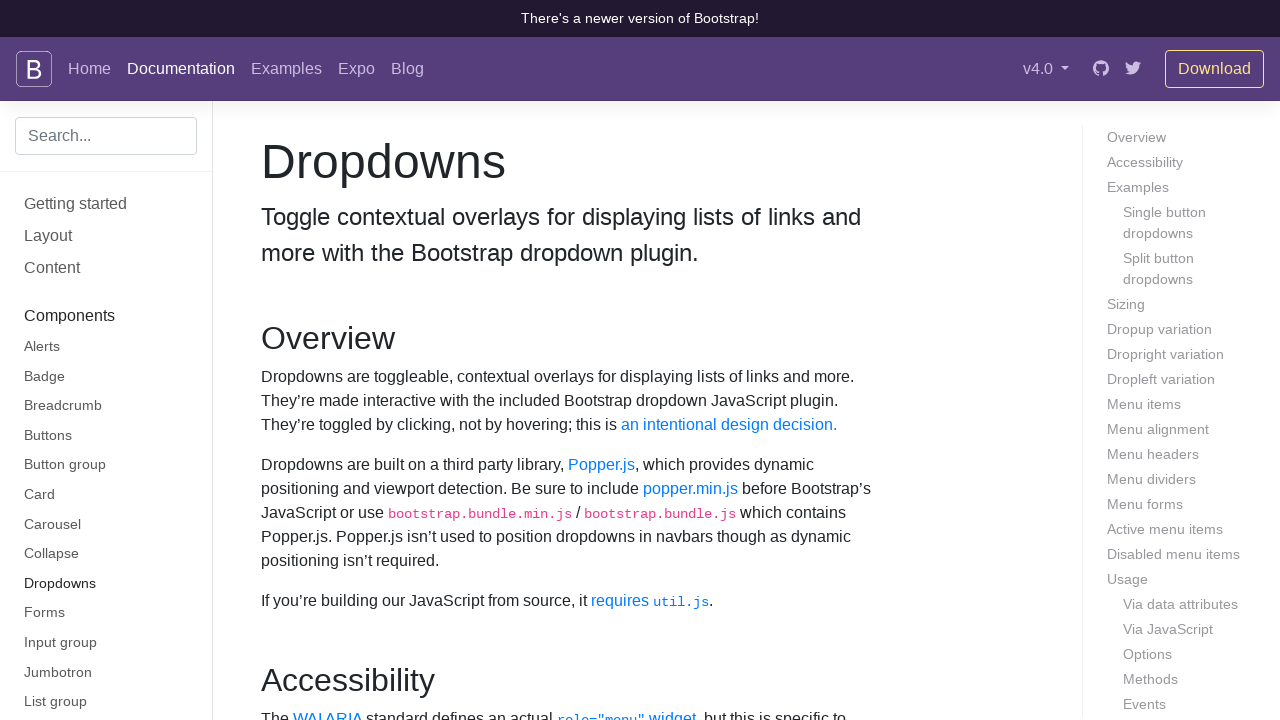

Clicked dropdown button to open menu at (370, 360) on button#dropdownMenuButton
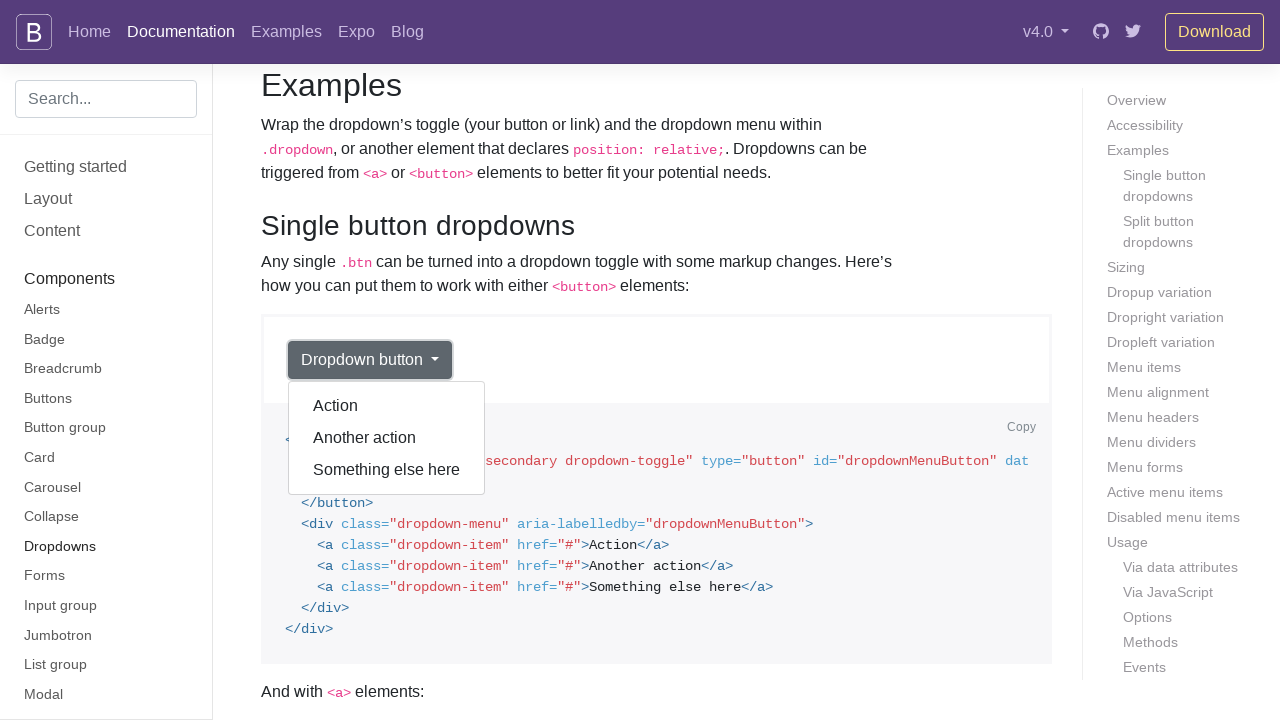

Dropdown menu appeared
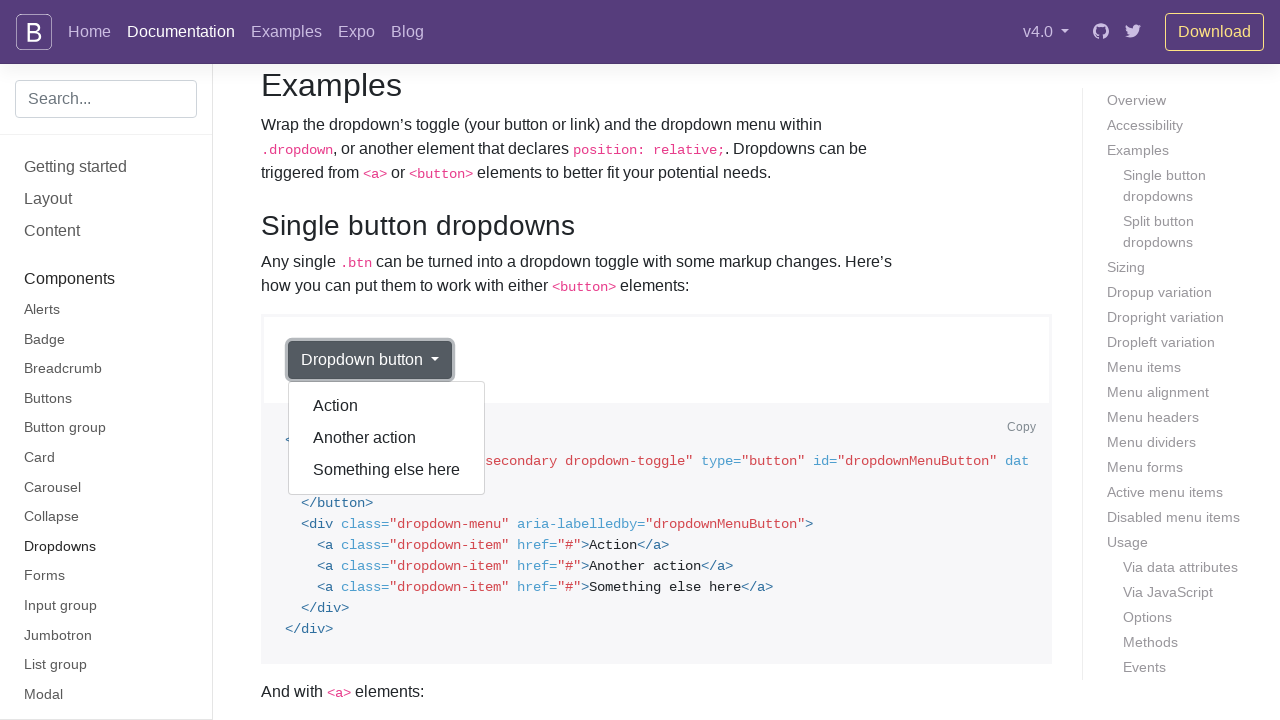

Clicked 'Action' item in dropdown menu at (387, 406) on div.dropdown-menu.show a.dropdown-item:has-text('Action')
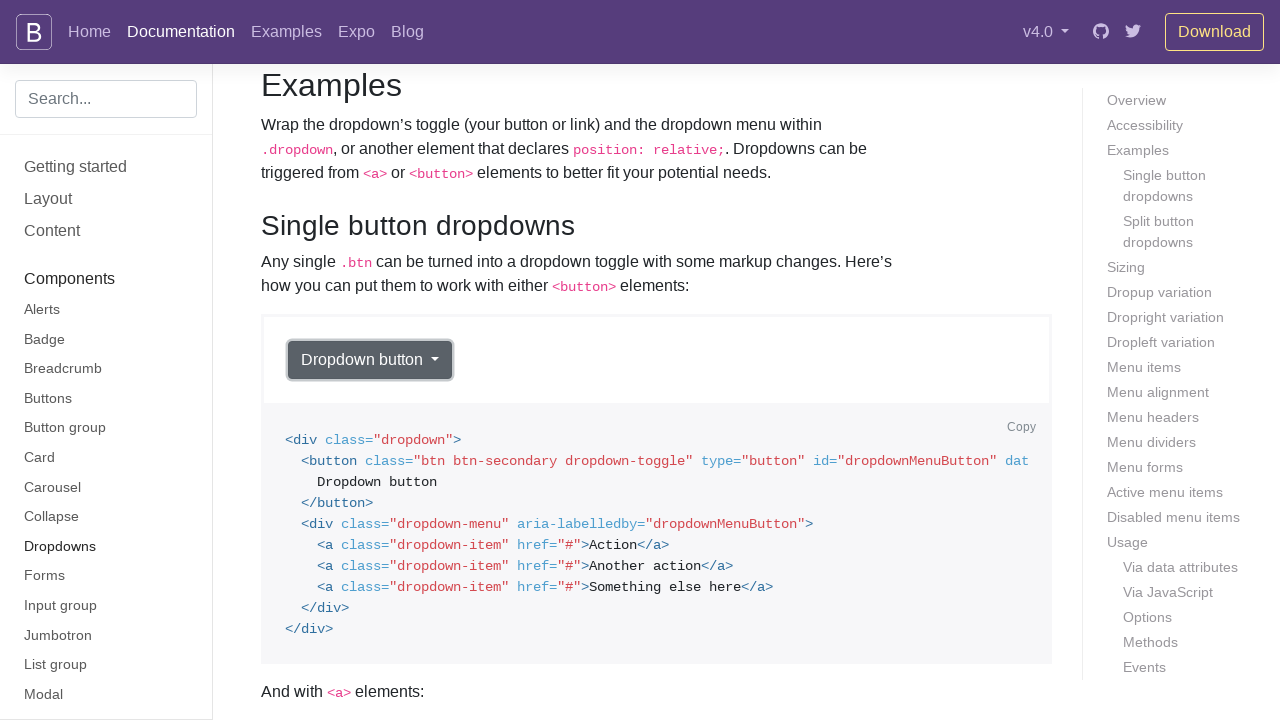

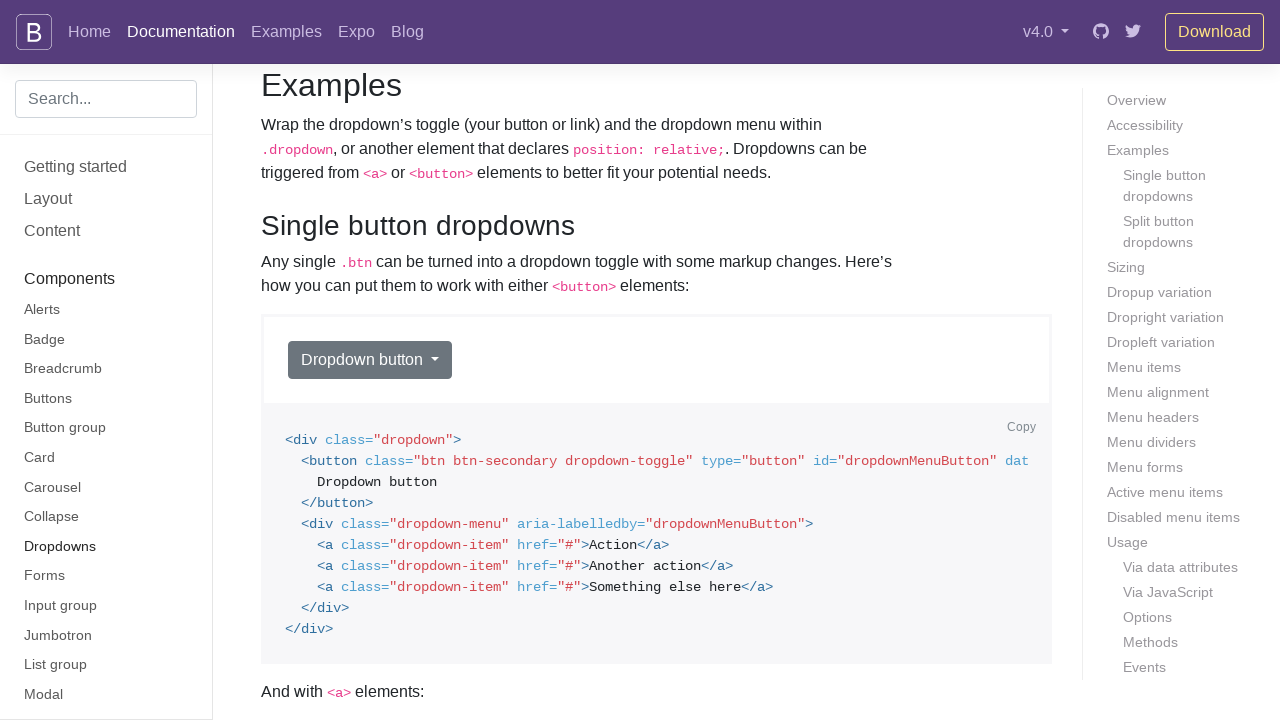